Tests the automation practice form by filling in personal details (first name, last name, email, phone, address), selecting gender, and submitting the form to verify the confirmation message appears.

Starting URL: https://demoqa.com/automation-practice-form

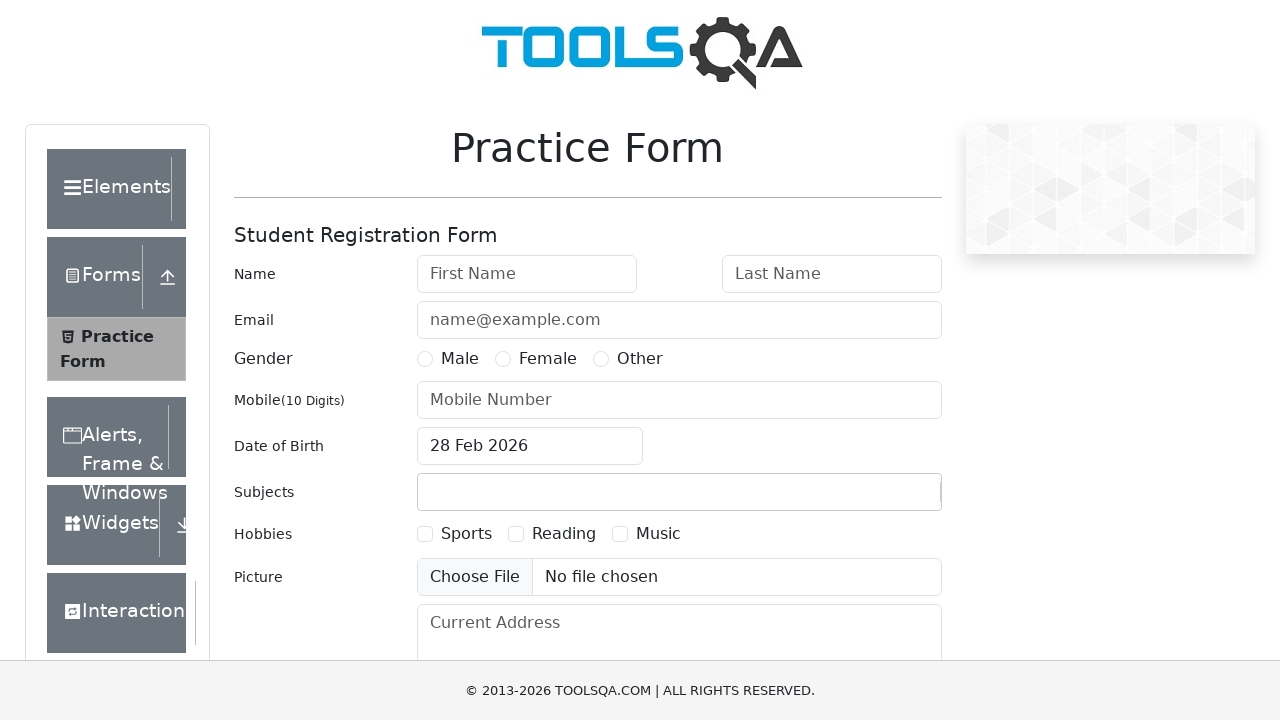

Waited for form to load - first name field is visible
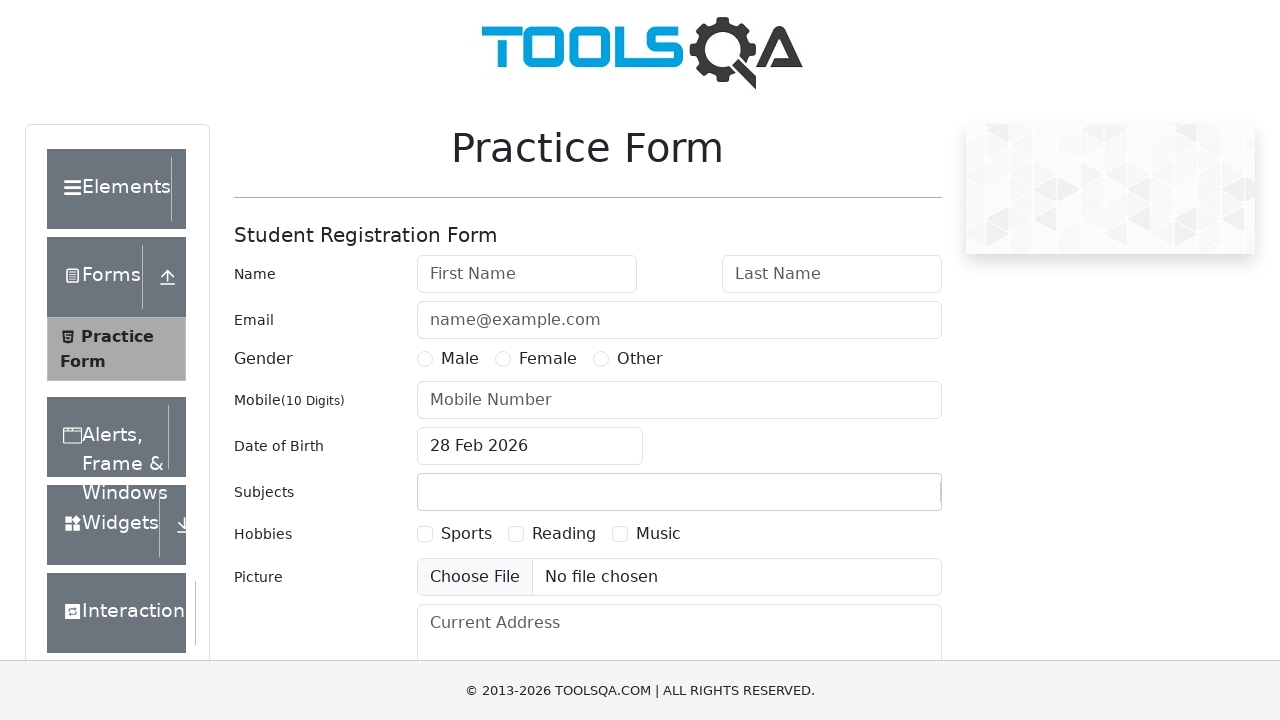

Filled first name field with 'John' on #firstName
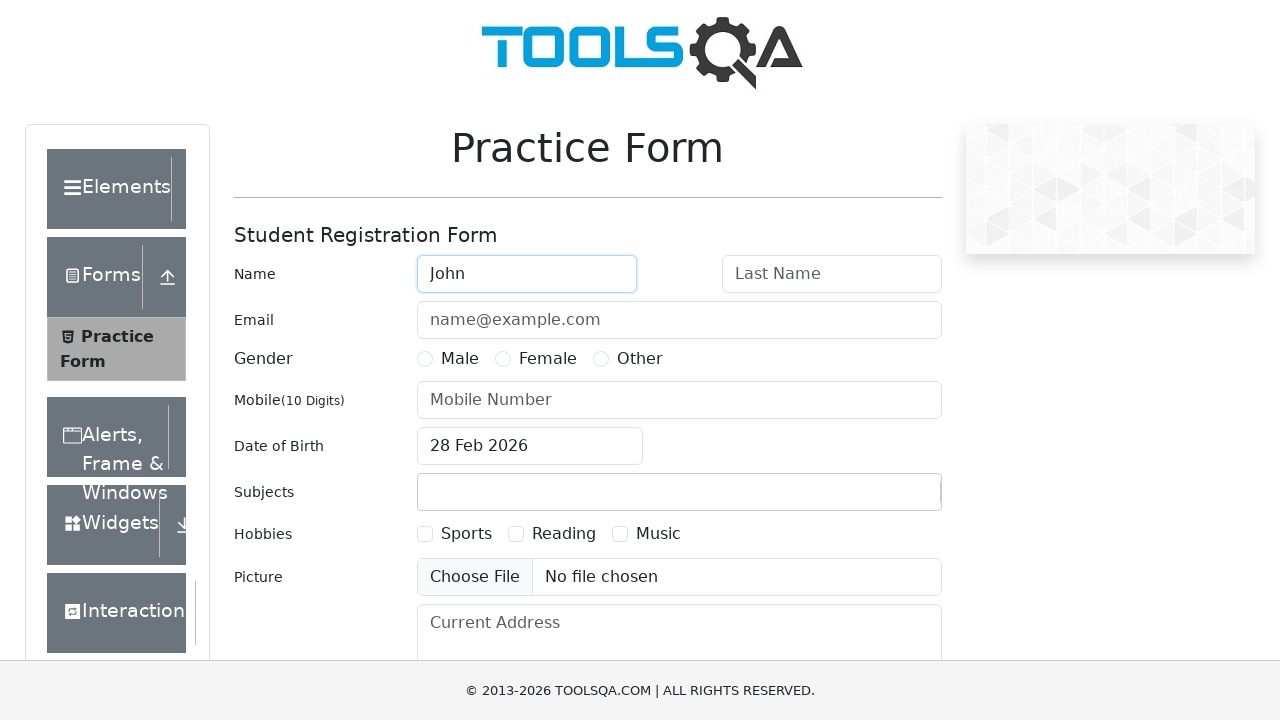

Filled last name field with 'Smith' on #lastName
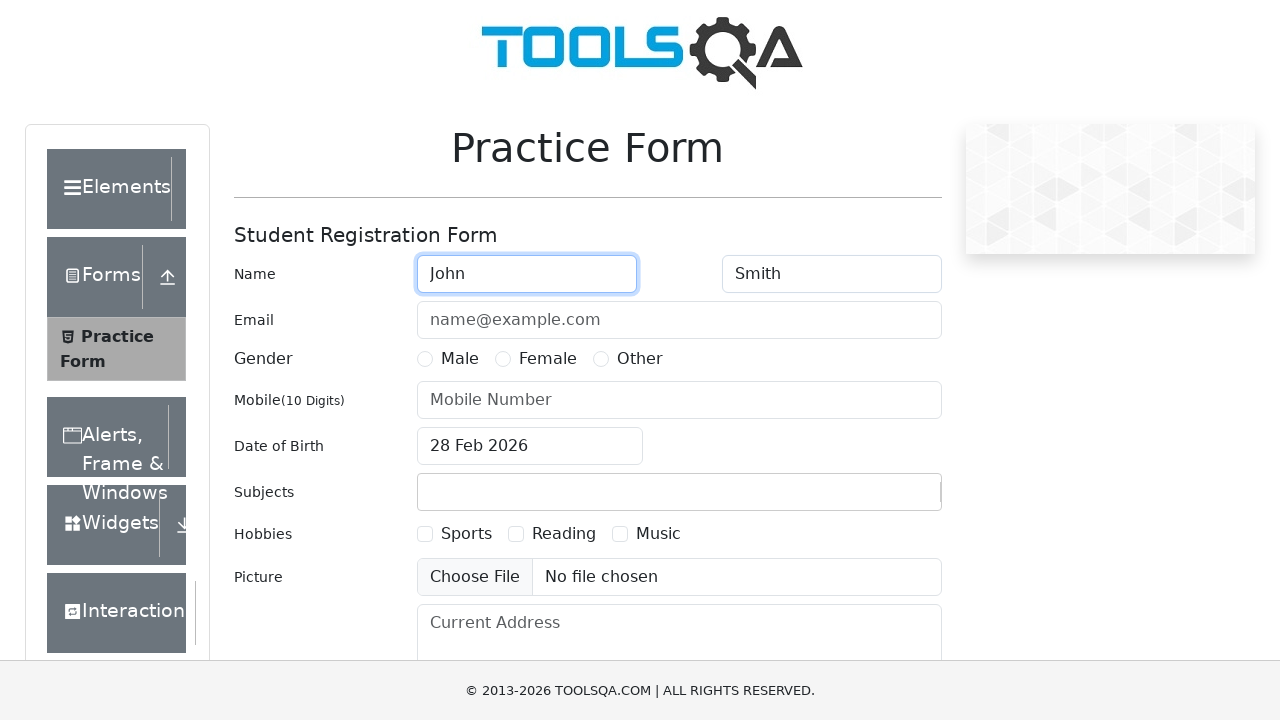

Filled email field with 'john.smith@example.com' on #userEmail
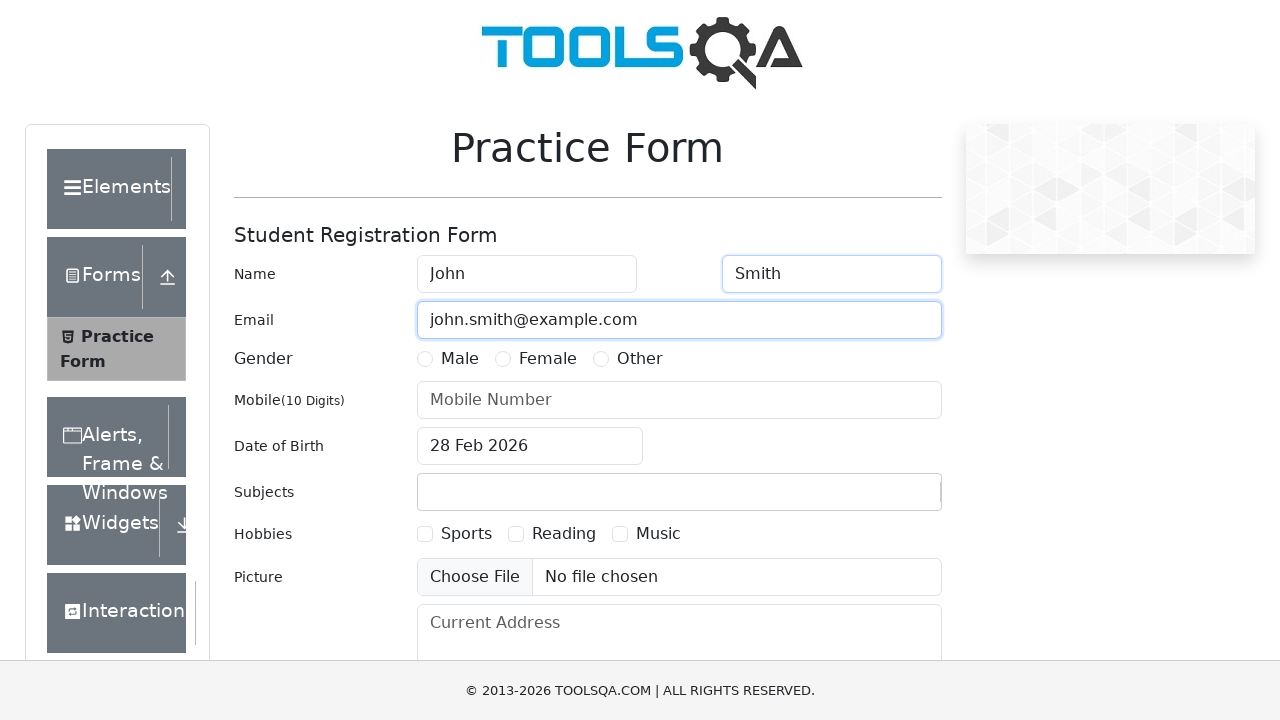

Selected Male gender radio button
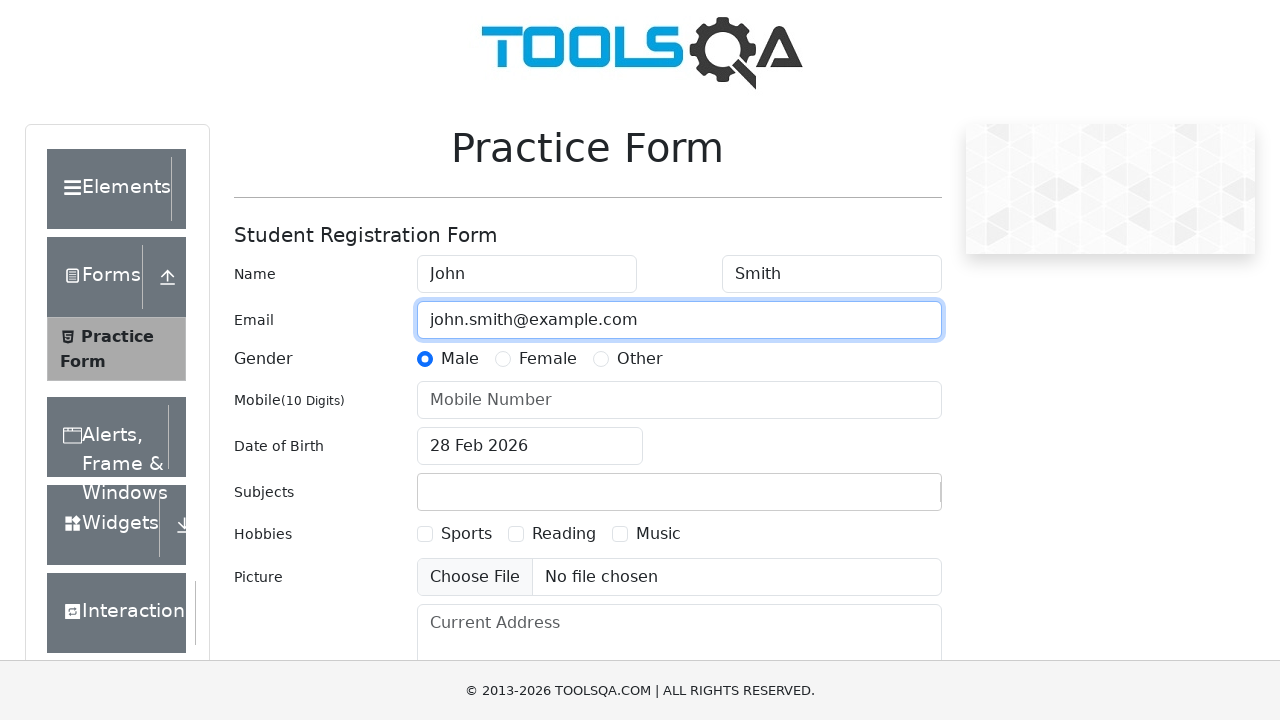

Filled phone number field with '5551234567' on #userNumber
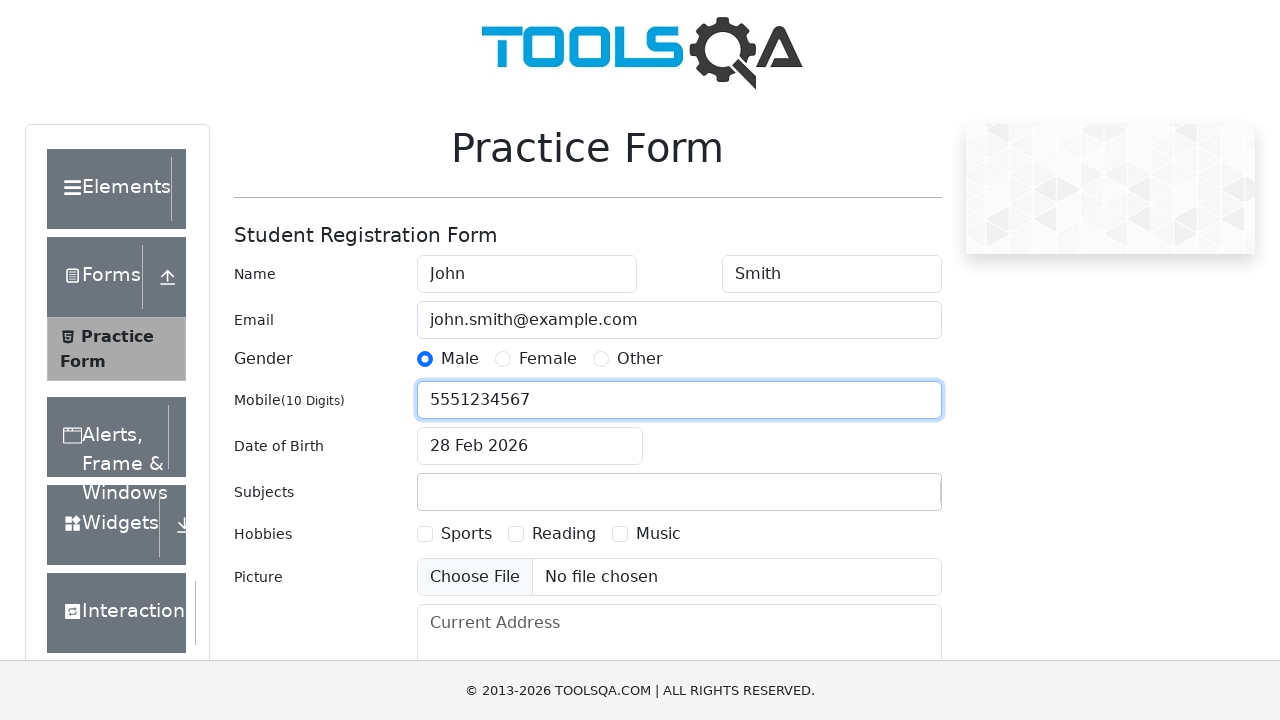

Filled address field with '123 Test Street, New York, NY 10001' on #currentAddress
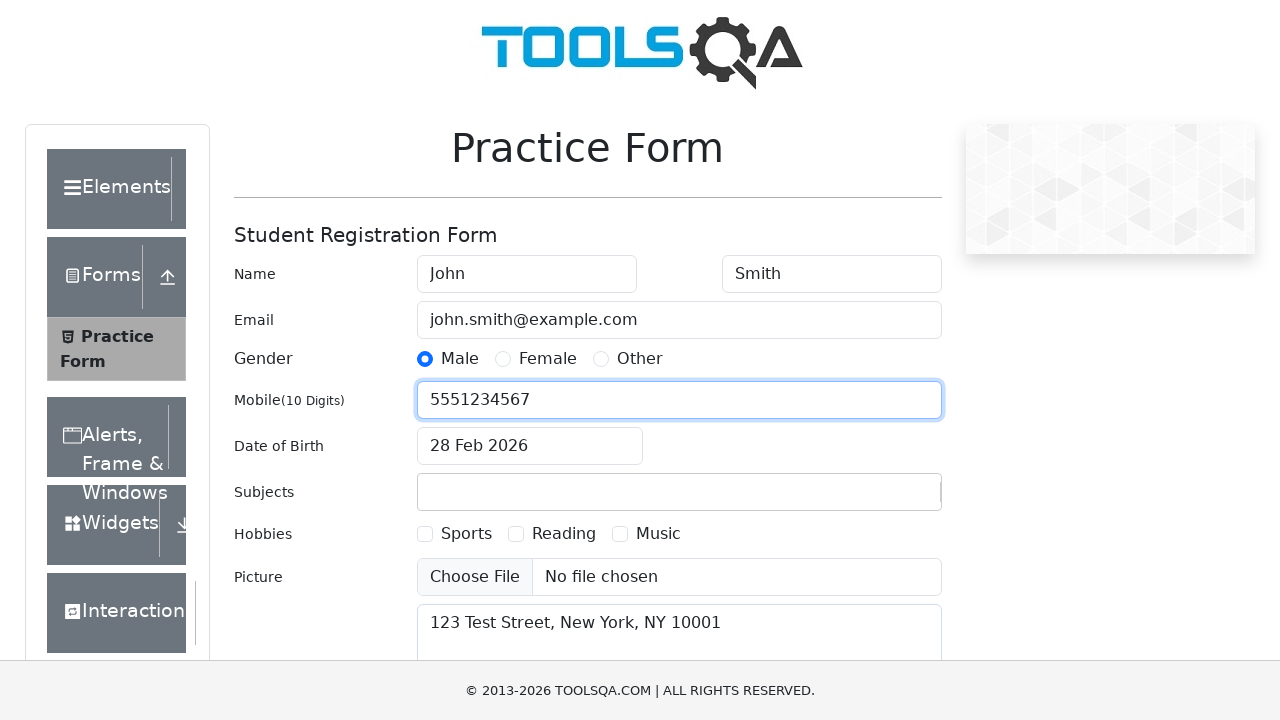

Clicked submit button to submit the form at (885, 499) on #submit
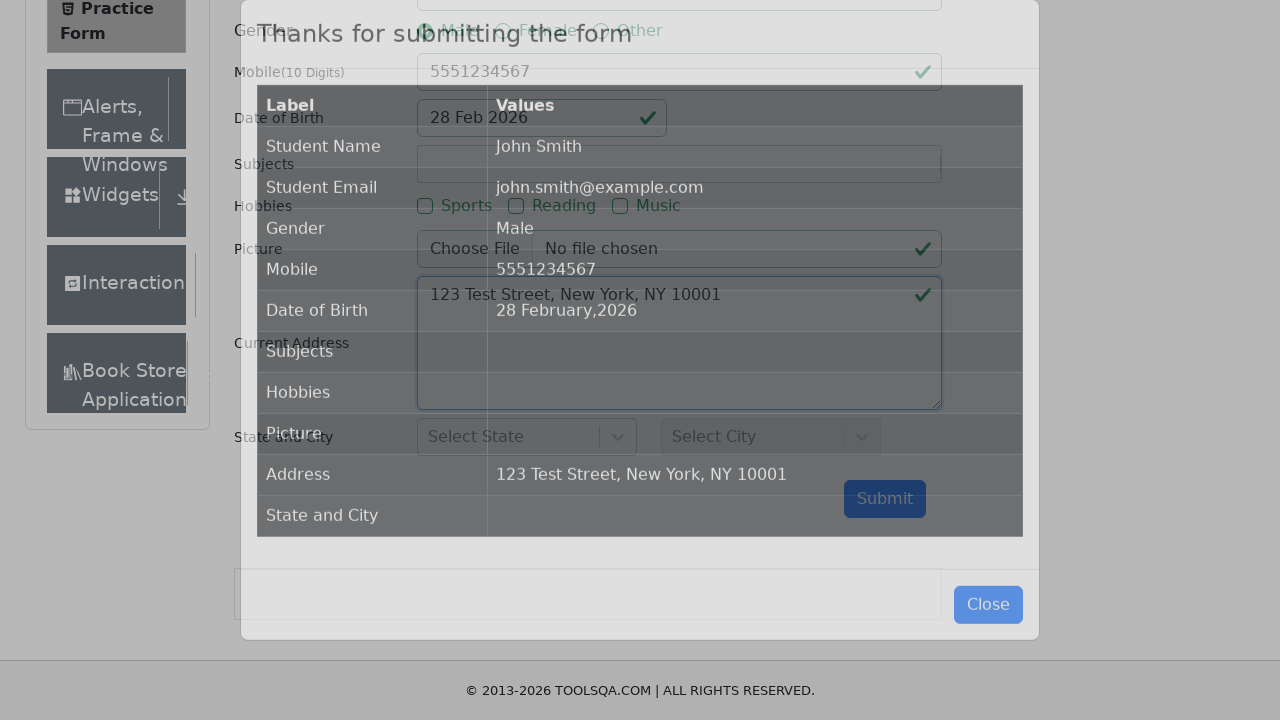

Confirmation message appeared - form successfully submitted
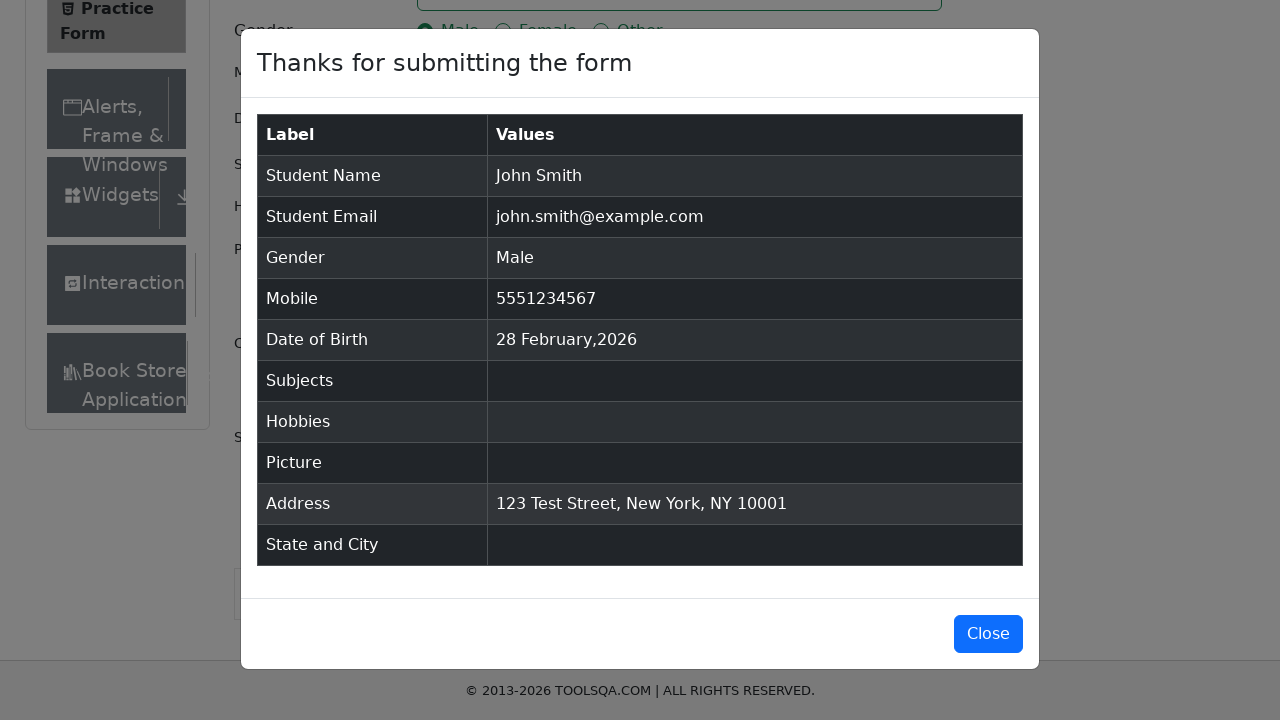

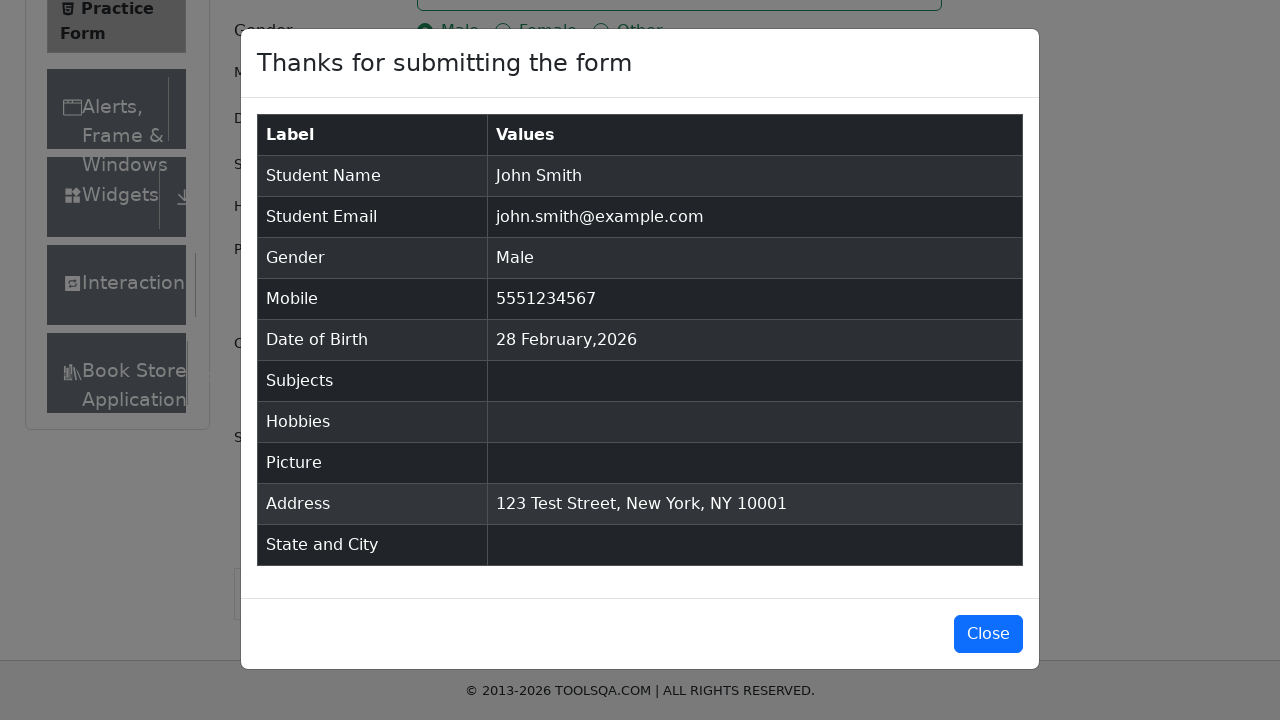